Solves a mathematical challenge by extracting a value from an element attribute, calculating a result, and submitting a form with the answer

Starting URL: http://suninjuly.github.io/get_attribute.html

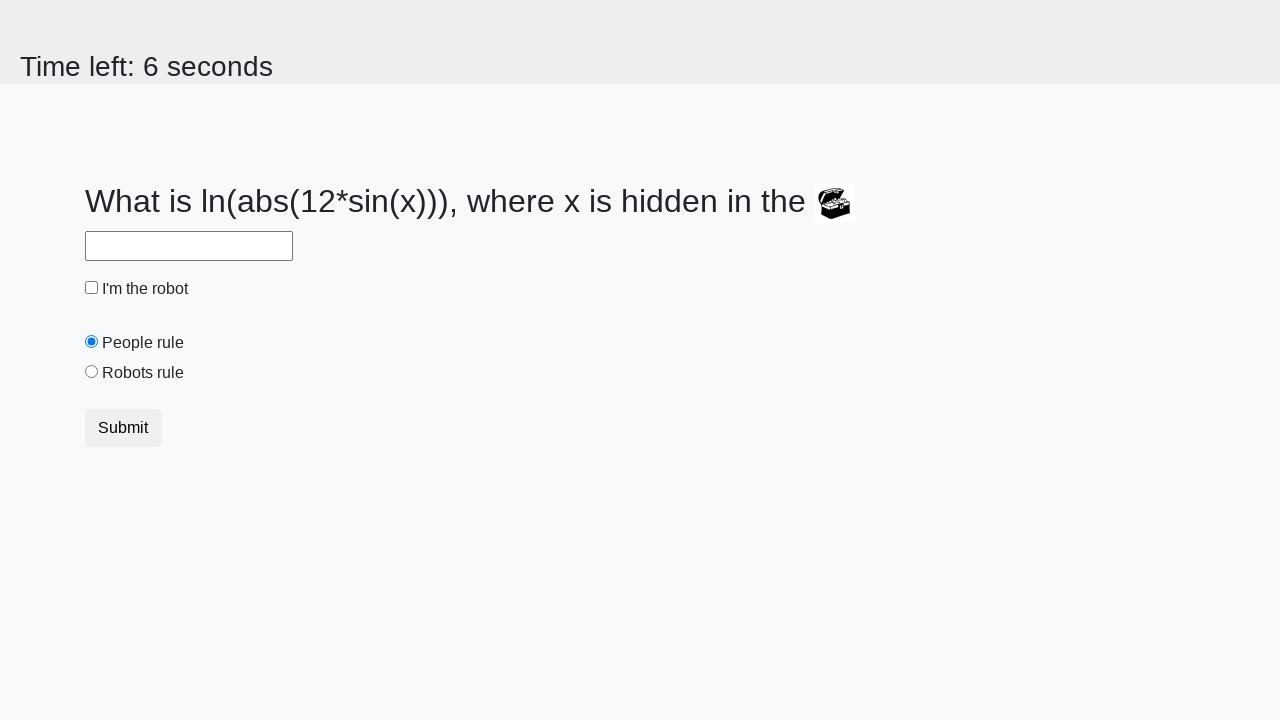

Located treasure element with ID 'treasure'
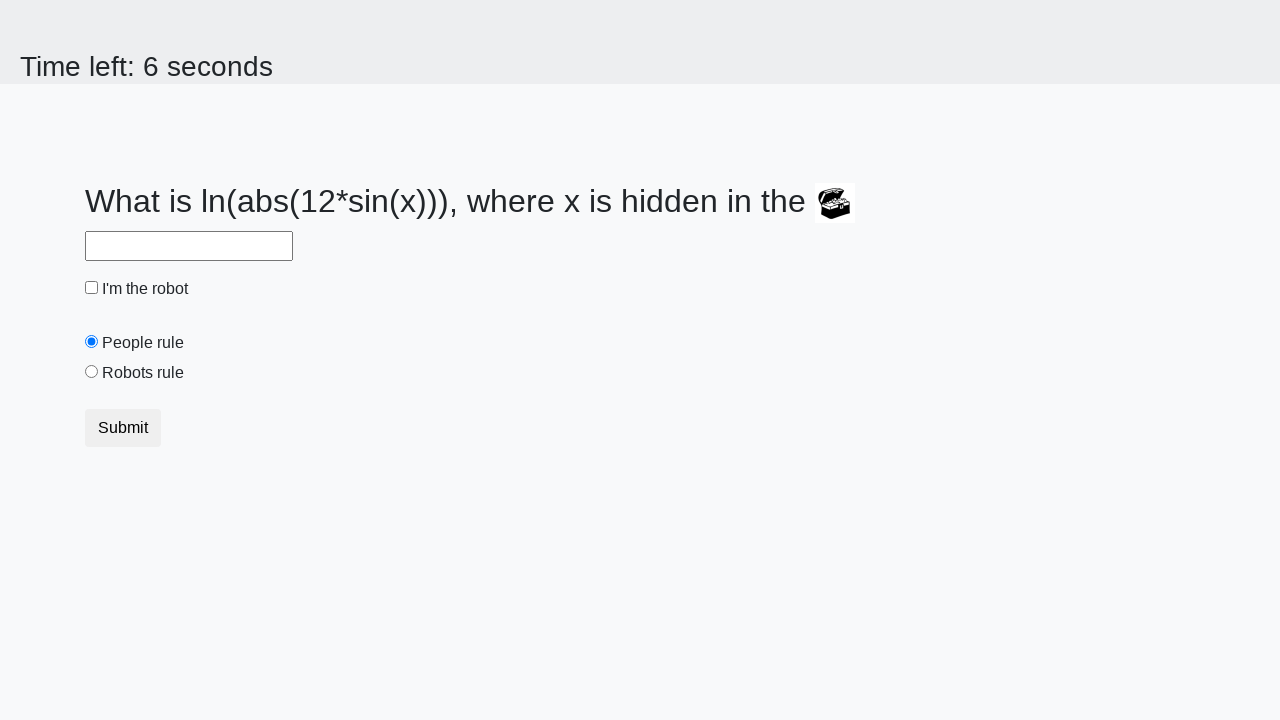

Extracted 'valuex' attribute from treasure element
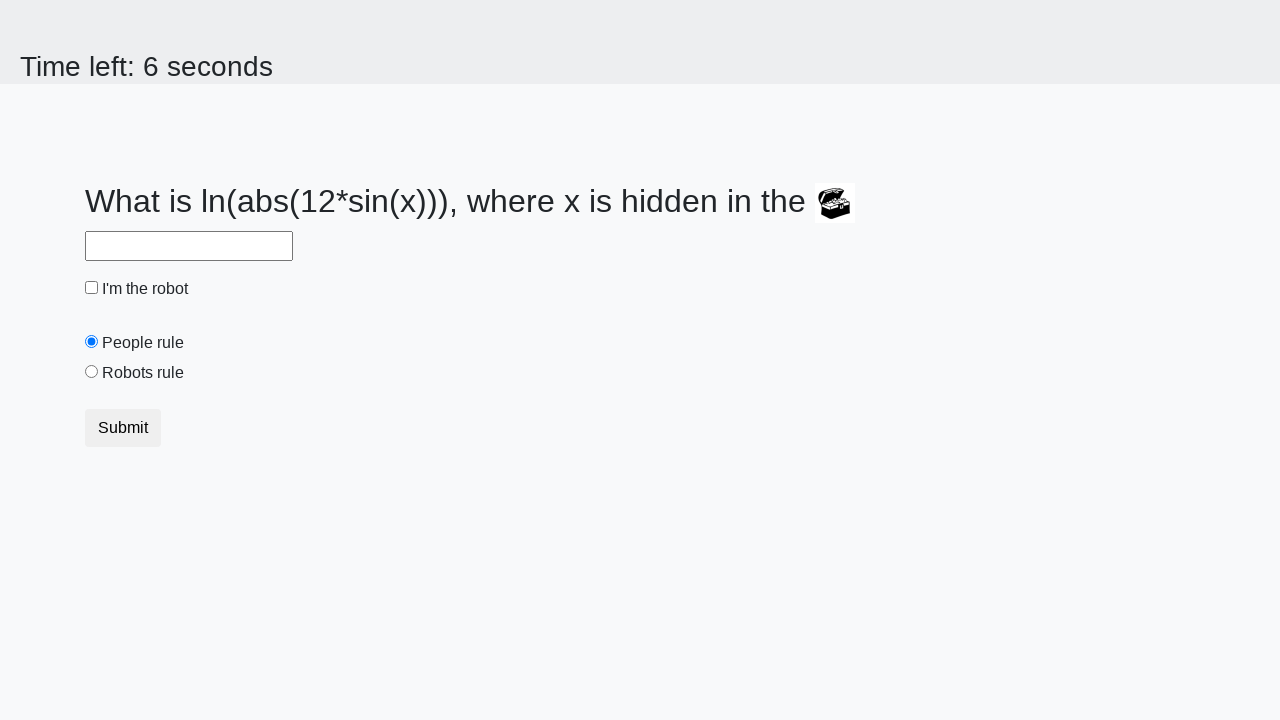

Calculated mathematical result using formula: log(abs(12*sin(628)))
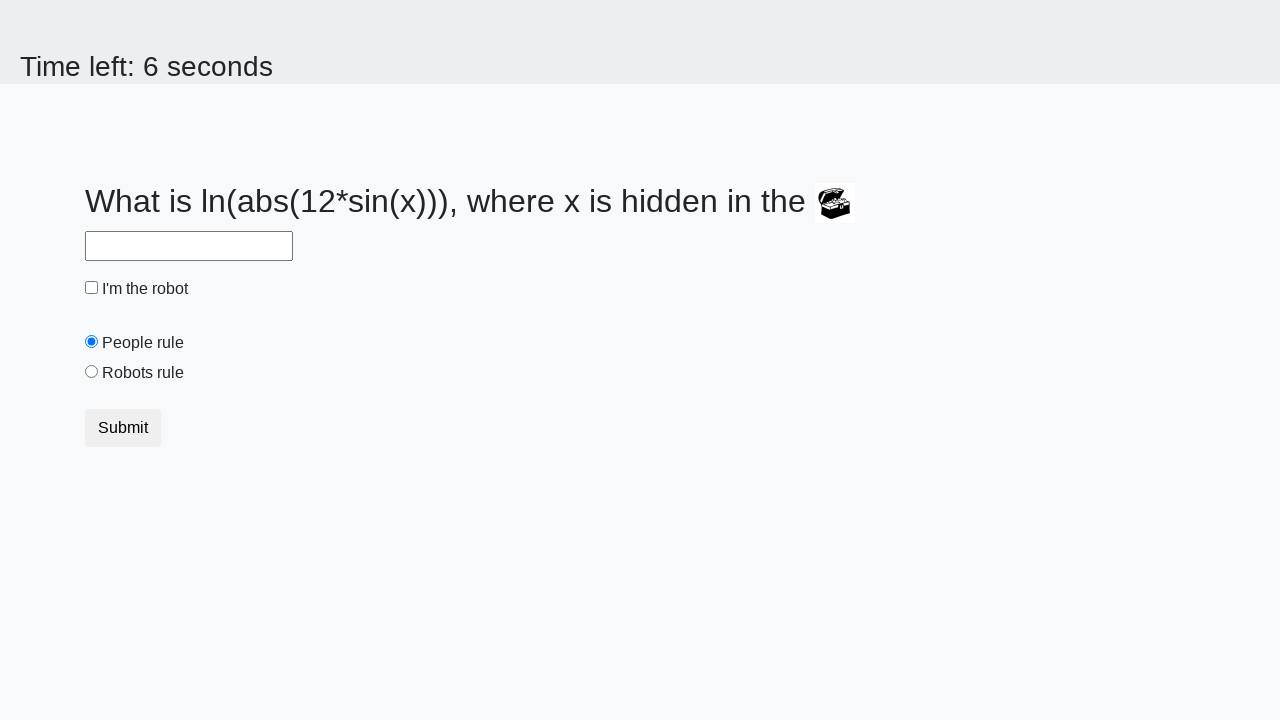

Filled answer field with calculated value: 1.3239024209037988 on #answer
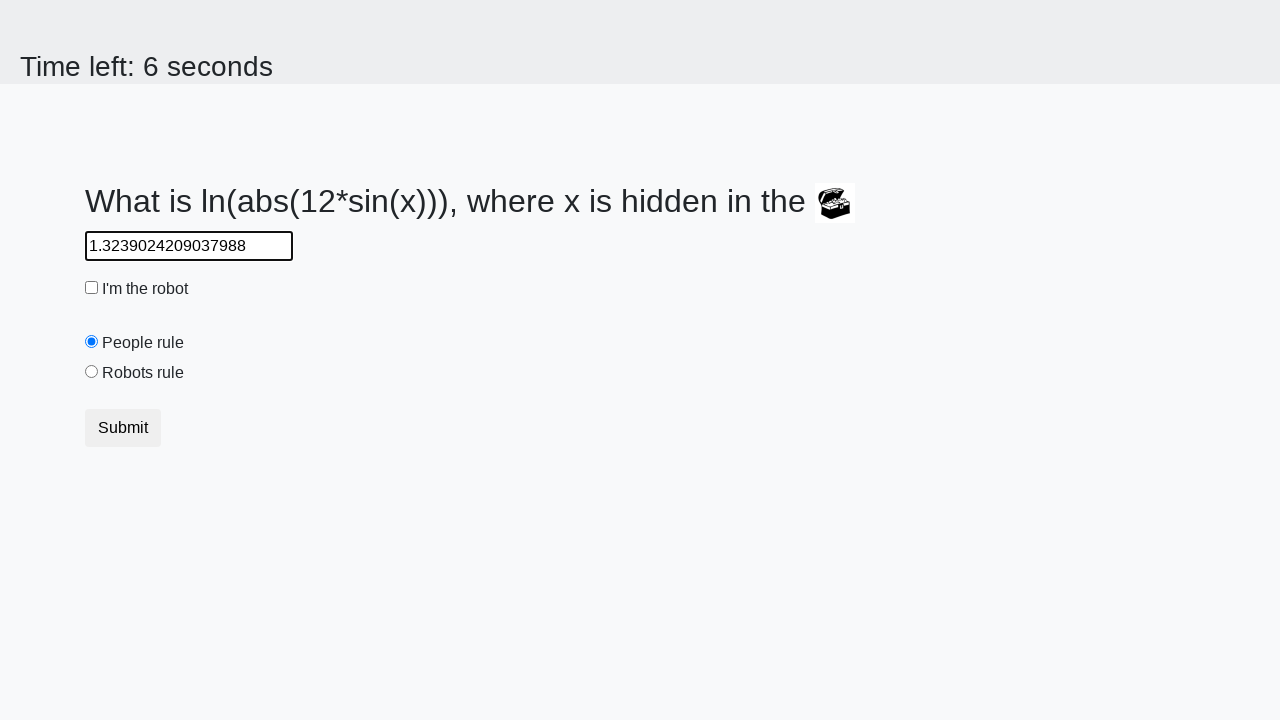

Checked the robot checkbox at (92, 288) on #robotCheckbox
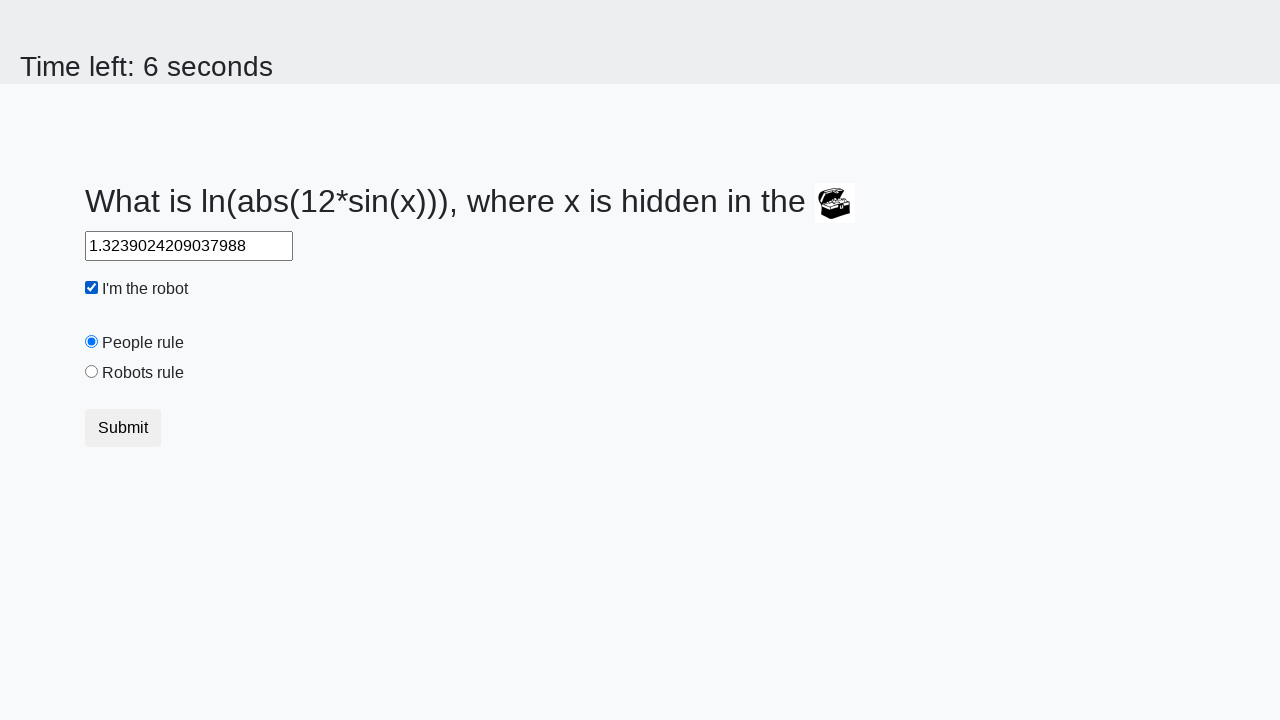

Selected the robots rule radio button at (92, 372) on #robotsRule
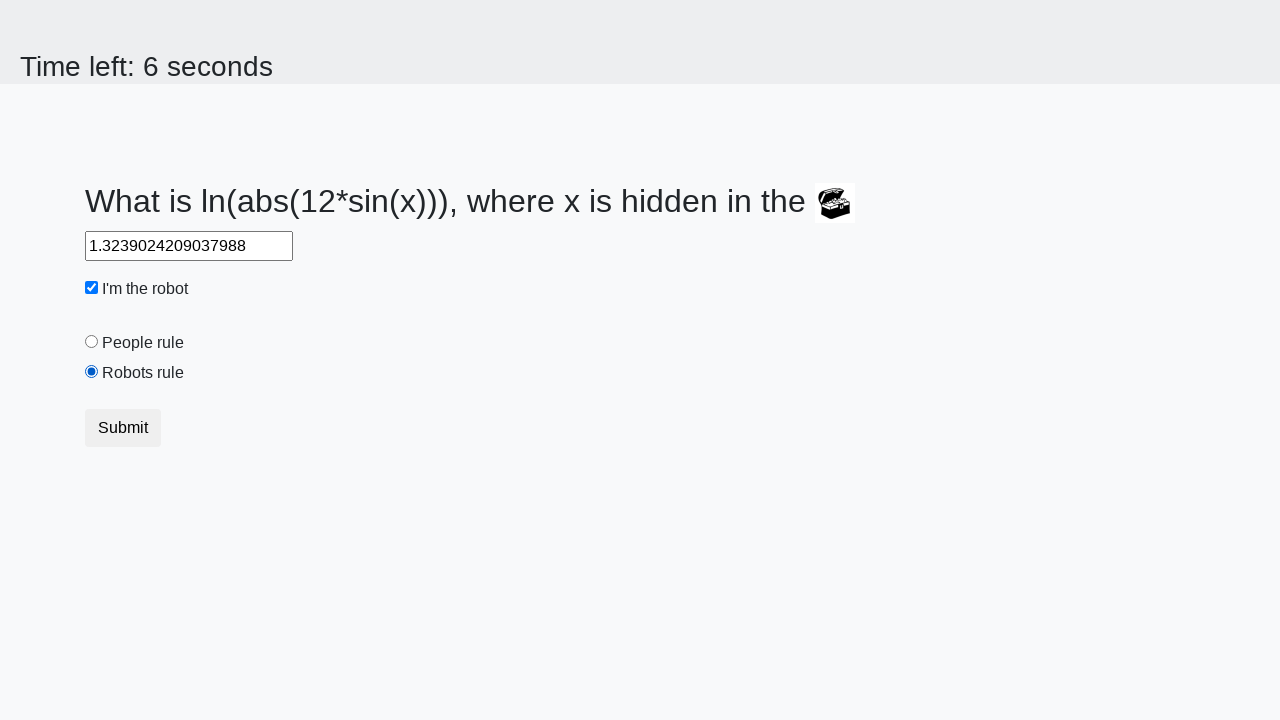

Submitted the form by clicking submit button at (123, 428) on button.btn
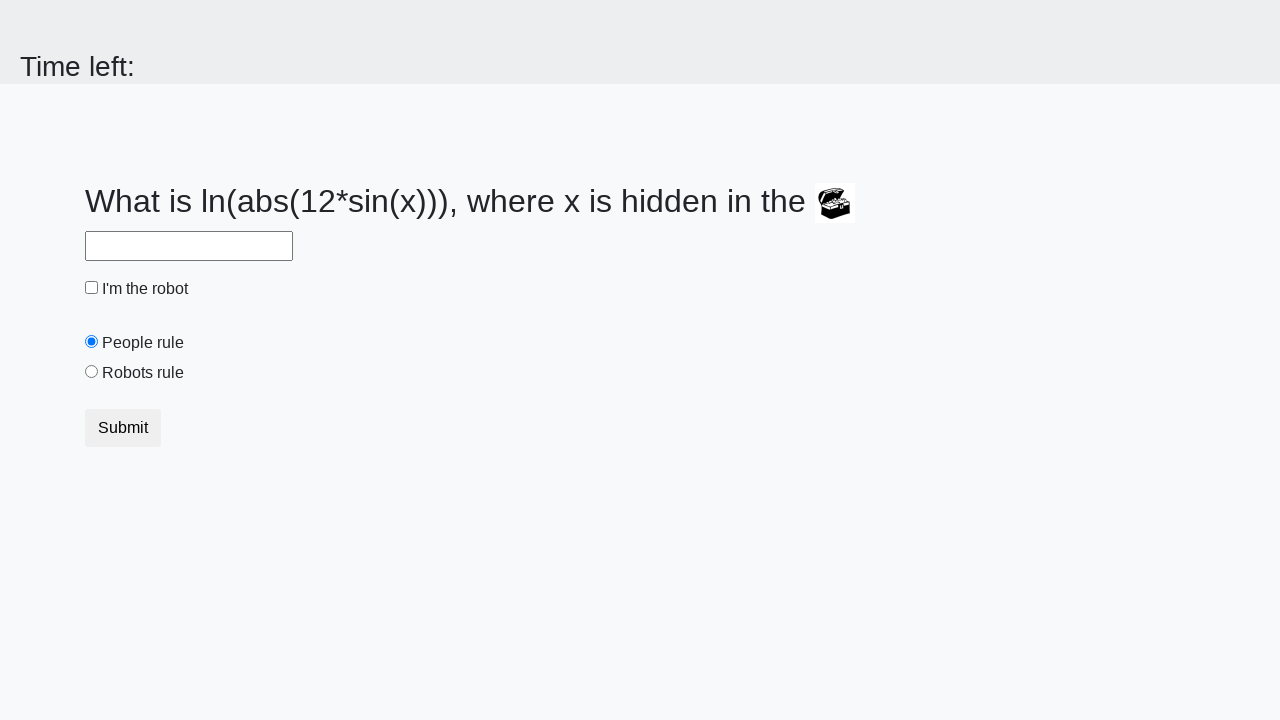

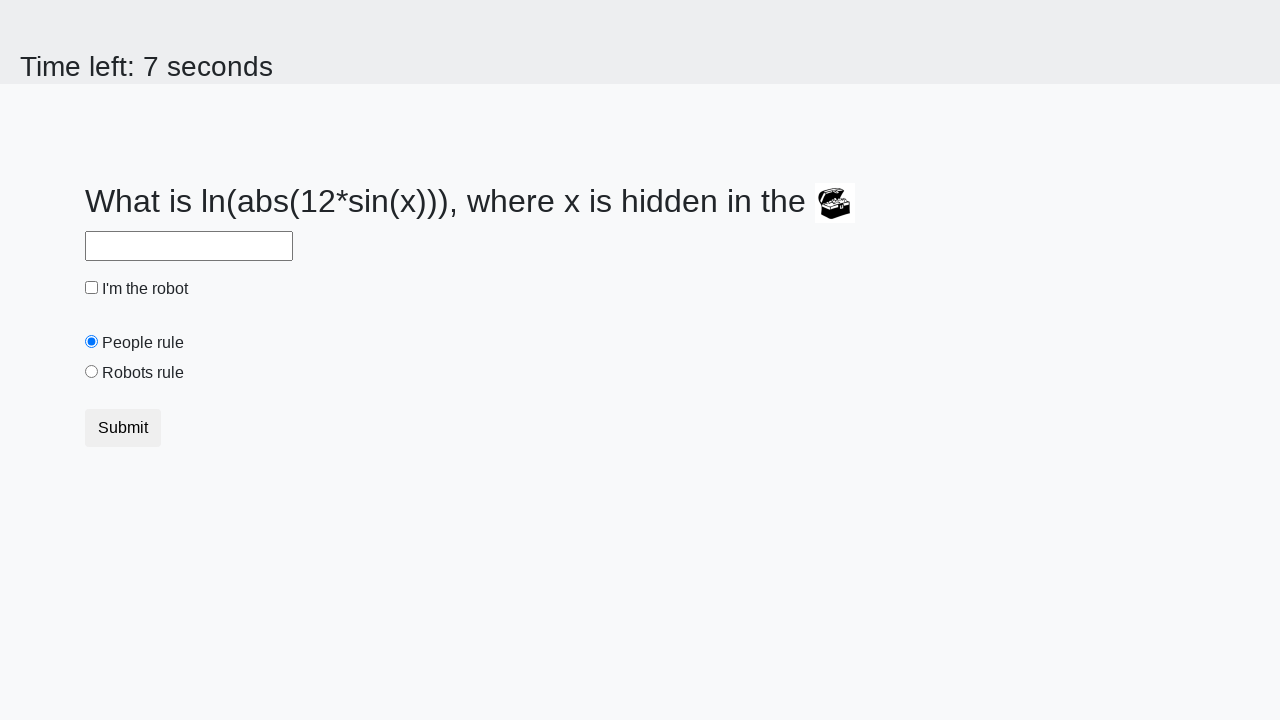